Tests opening a small modal dialog and closing it, then verifying the large modal button is still visible

Starting URL: https://demoqa.com/modal-dialogs

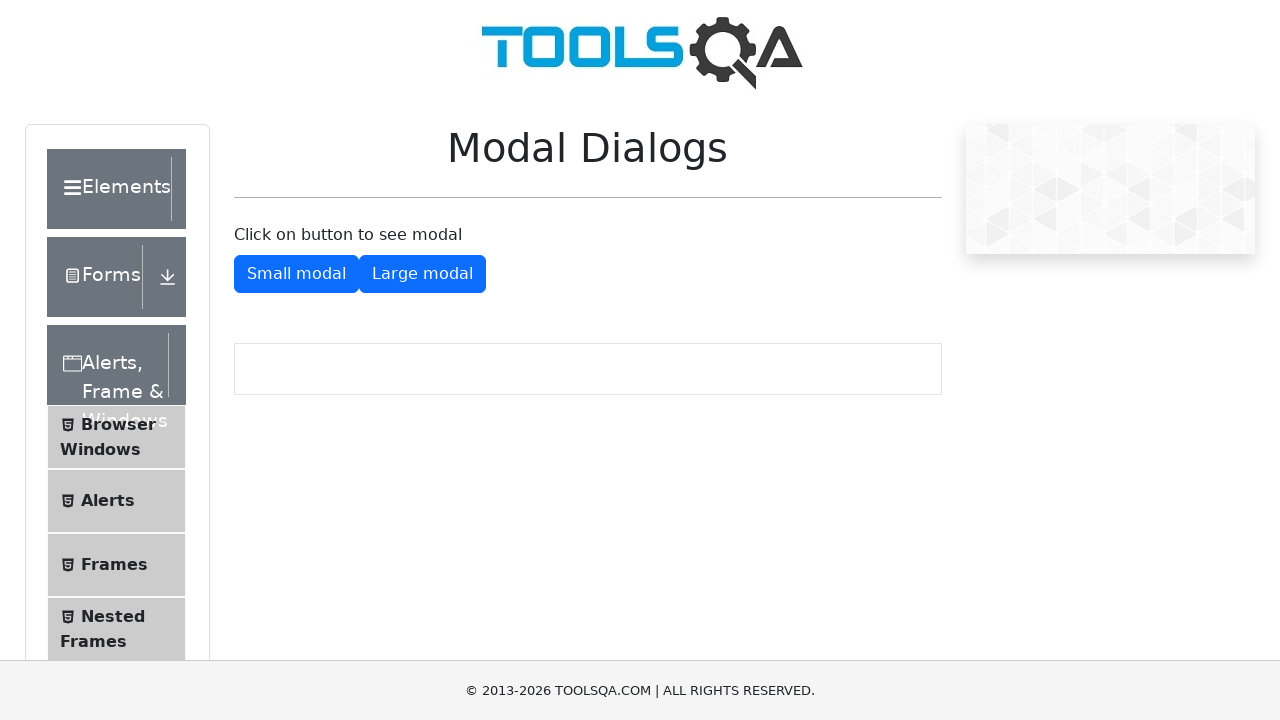

Clicked button to open small modal dialog at (296, 274) on #showSmallModal
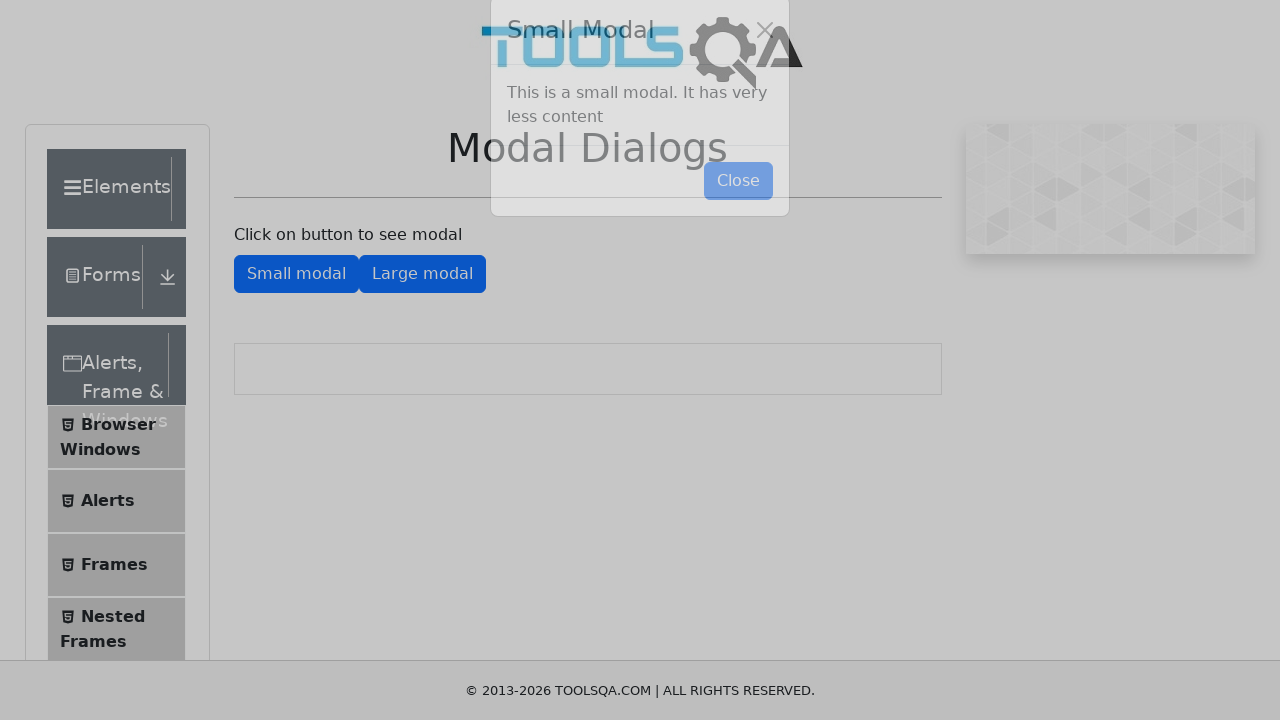

Clicked button to close small modal dialog at (738, 214) on #closeSmallModal
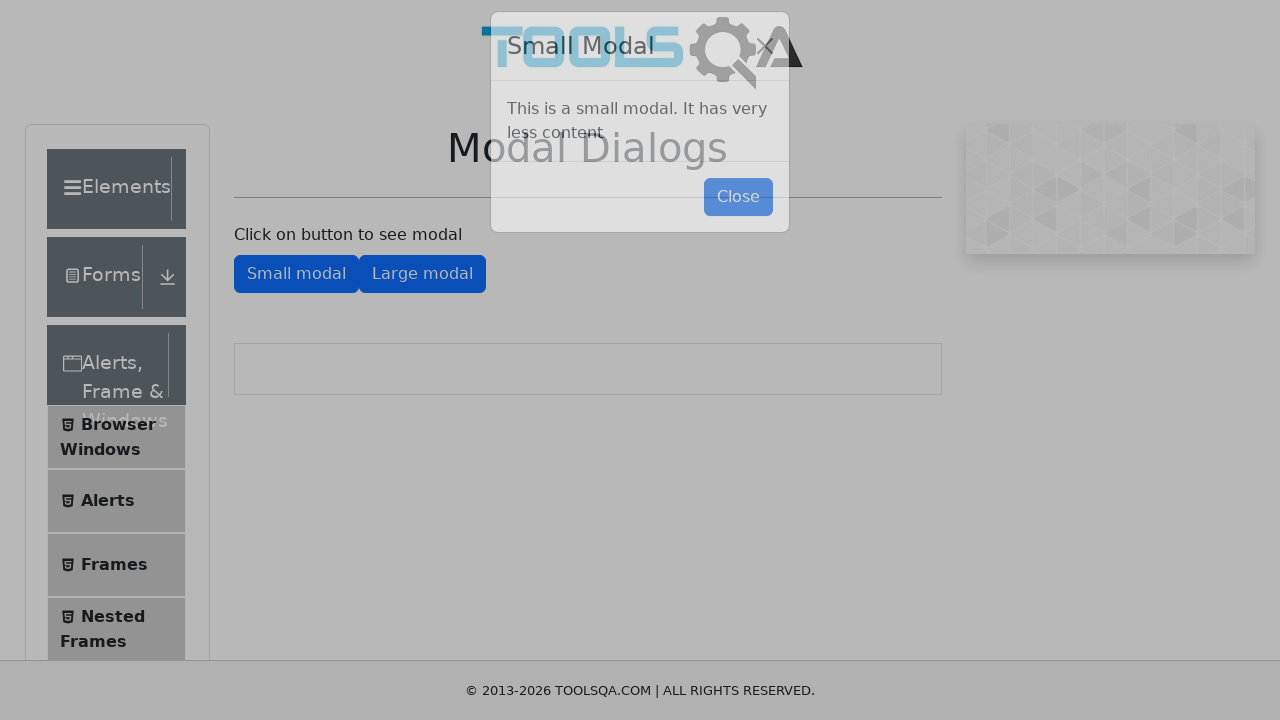

Verified that large modal button is still visible after closing small modal
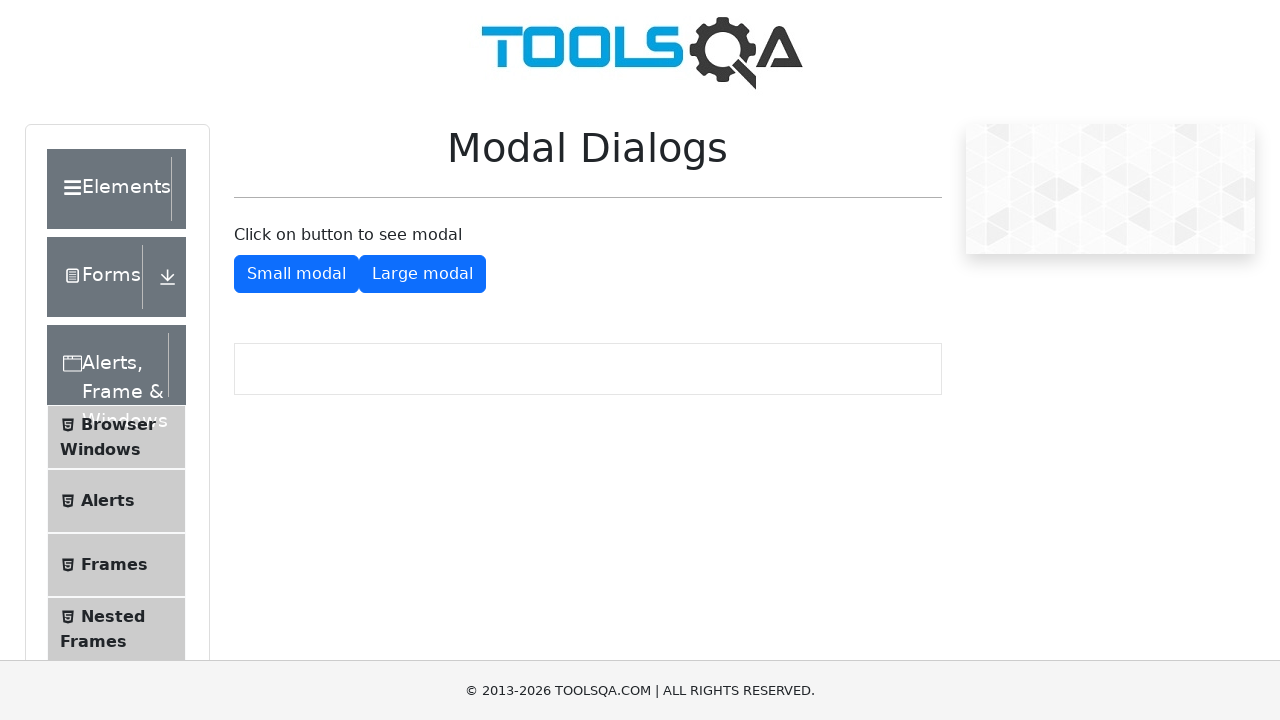

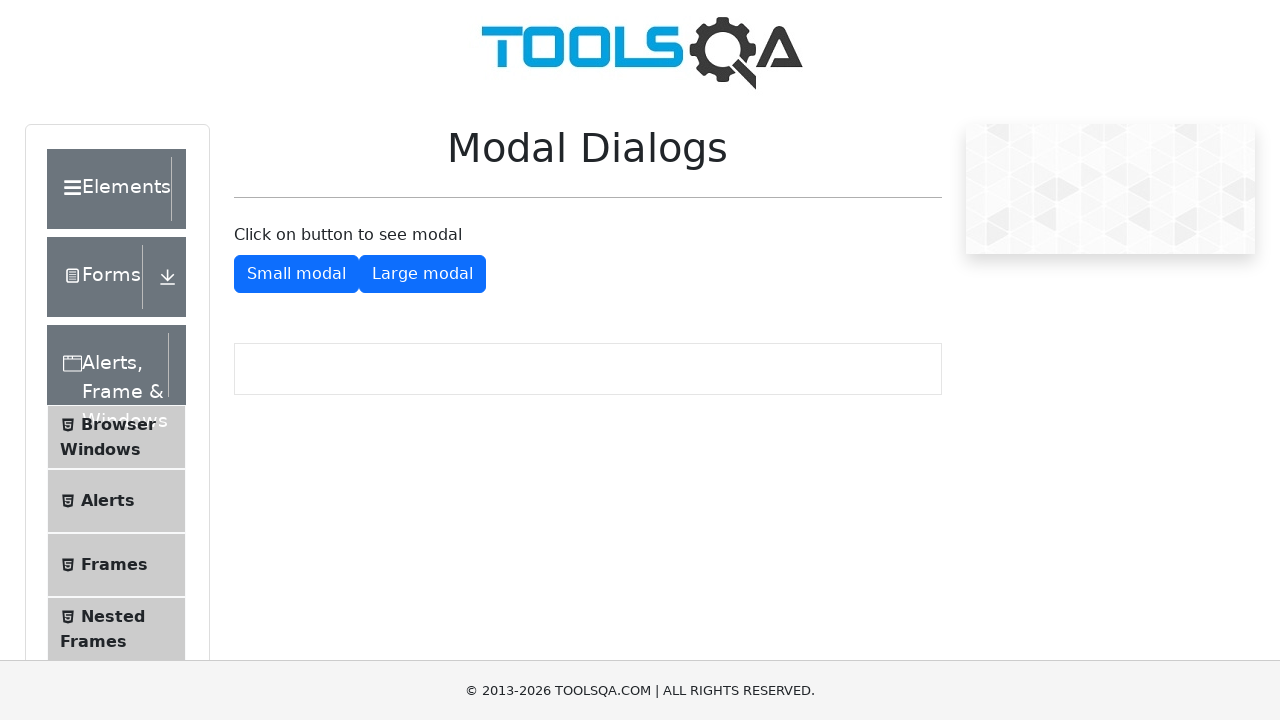